Tests checkbox interactions on a practice site by clicking individual checkboxes, selecting all checkboxes, then selectively clicking last 3, first 3, and unchecking selected checkboxes

Starting URL: https://testautomationpractice.blogspot.com/

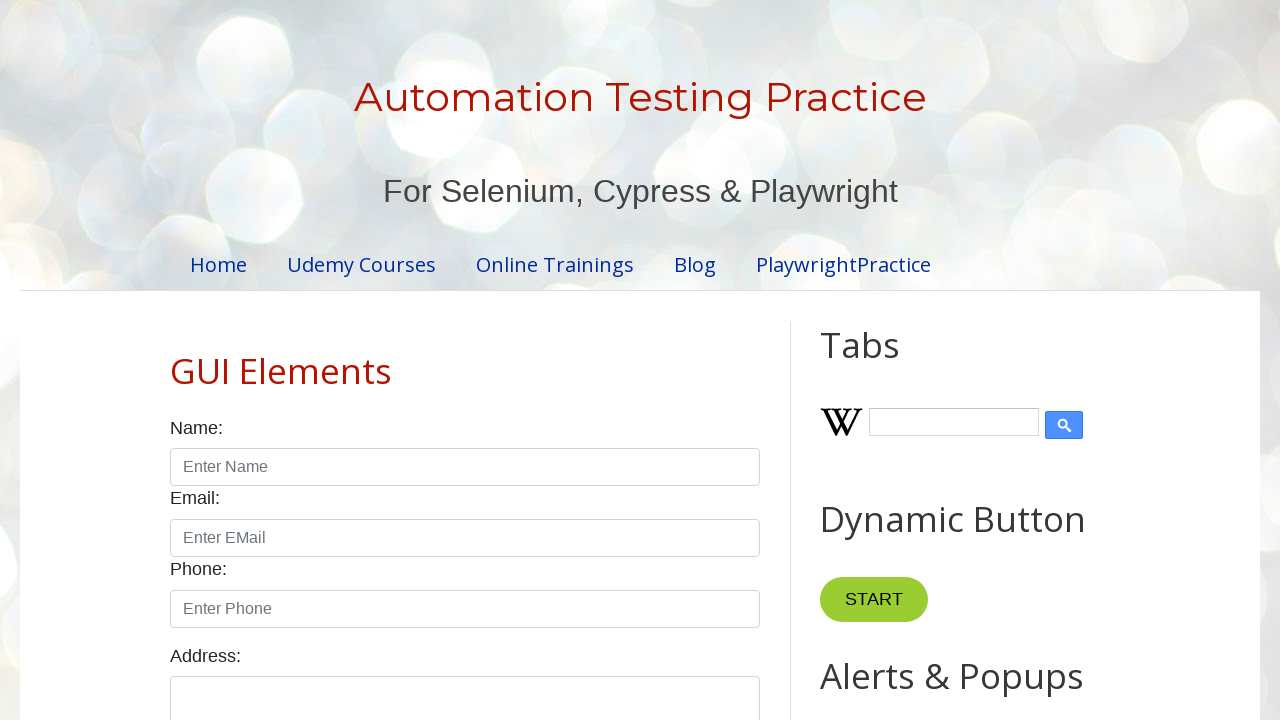

Clicked Sunday checkbox at (176, 360) on xpath=//input[@id='sunday']
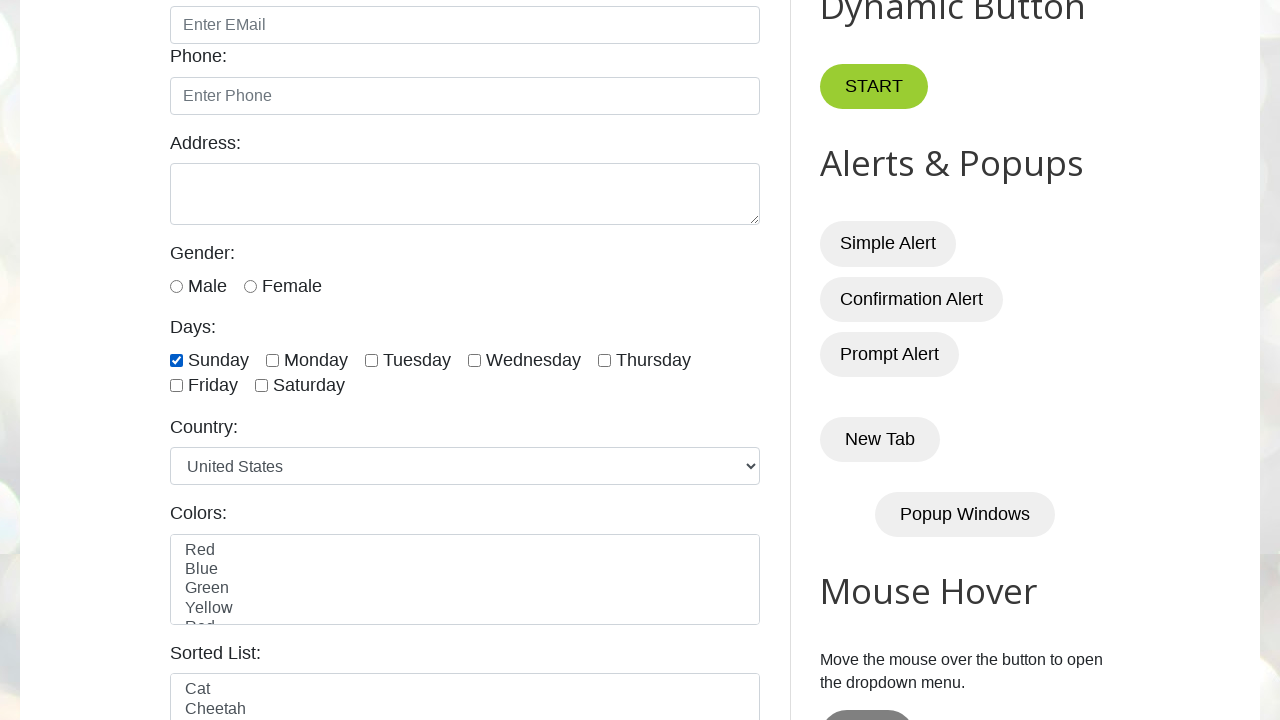

Located 7 checkboxes on the page
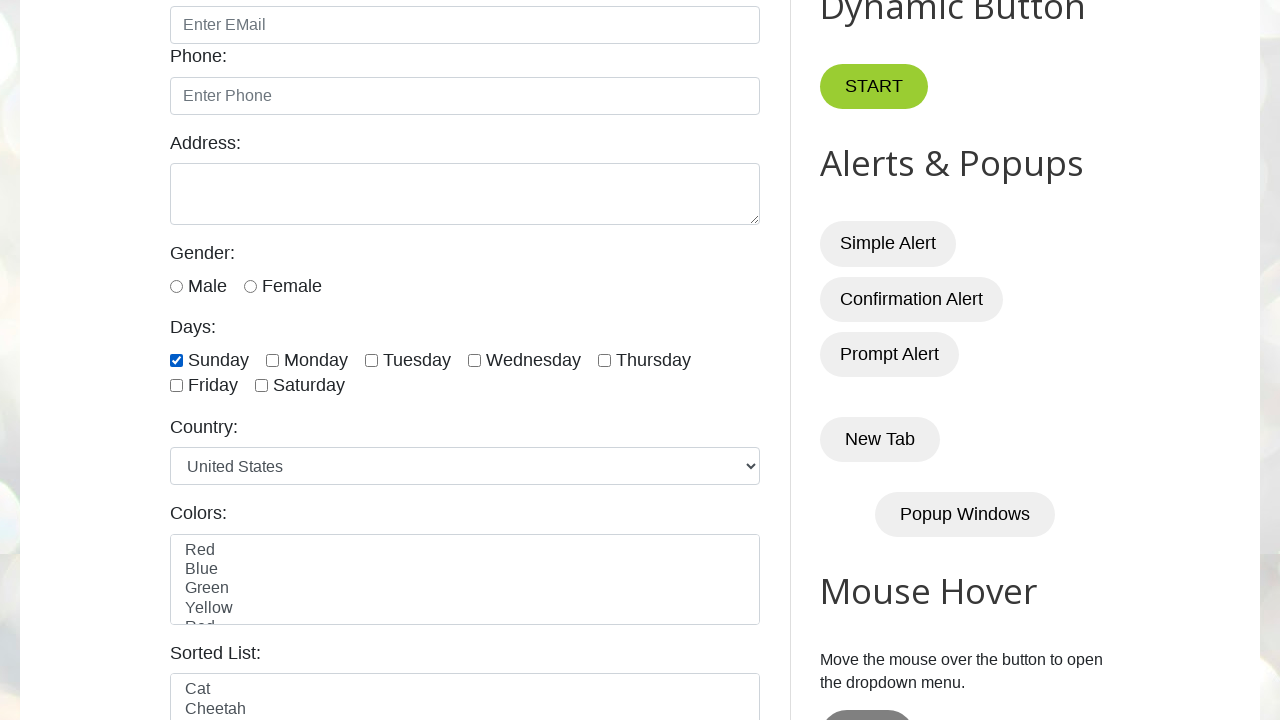

Clicked checkbox 1 of 7 to select all at (176, 360) on xpath=//*[@class='form-check-input' and @type='checkbox'] >> nth=0
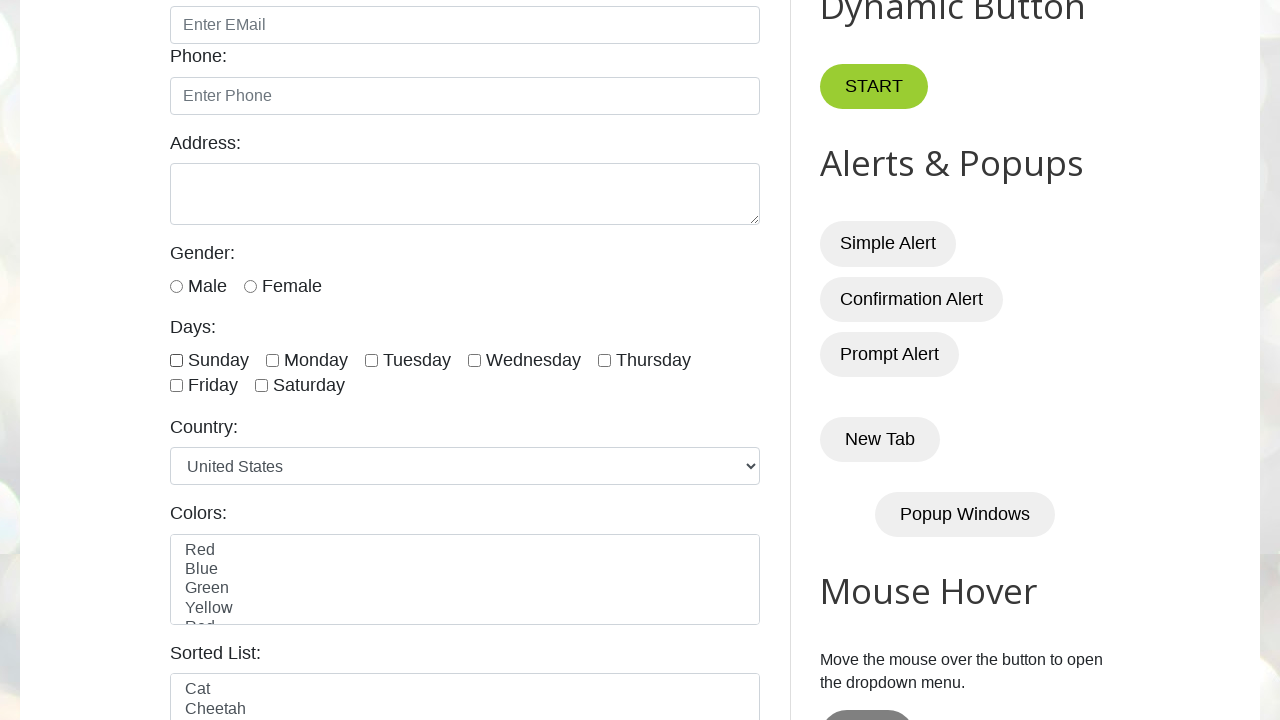

Clicked checkbox 2 of 7 to select all at (272, 360) on xpath=//*[@class='form-check-input' and @type='checkbox'] >> nth=1
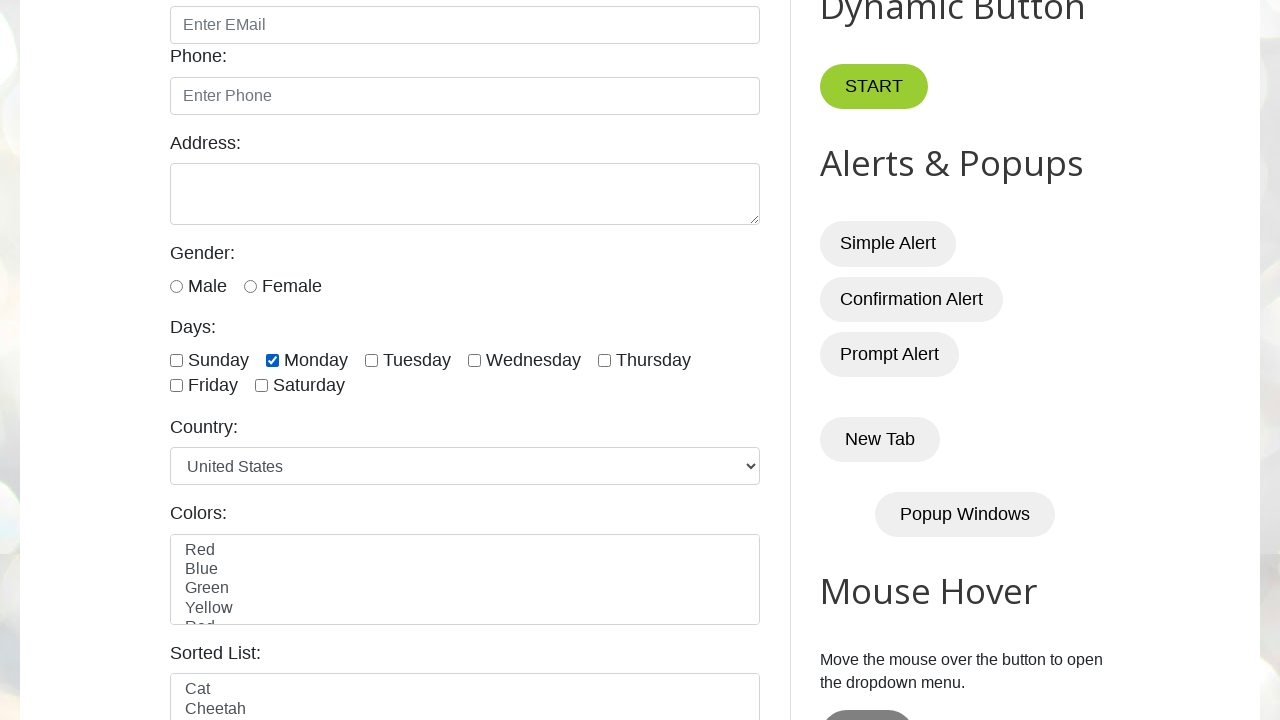

Clicked checkbox 3 of 7 to select all at (372, 360) on xpath=//*[@class='form-check-input' and @type='checkbox'] >> nth=2
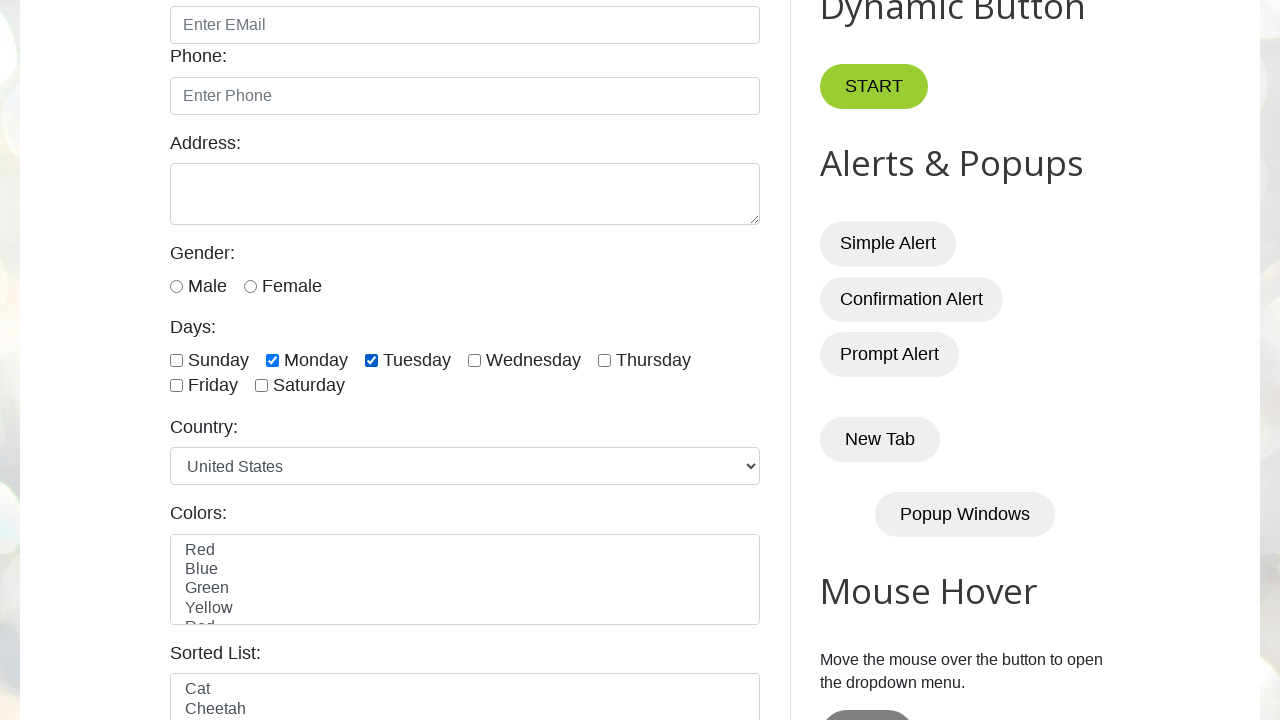

Clicked checkbox 4 of 7 to select all at (474, 360) on xpath=//*[@class='form-check-input' and @type='checkbox'] >> nth=3
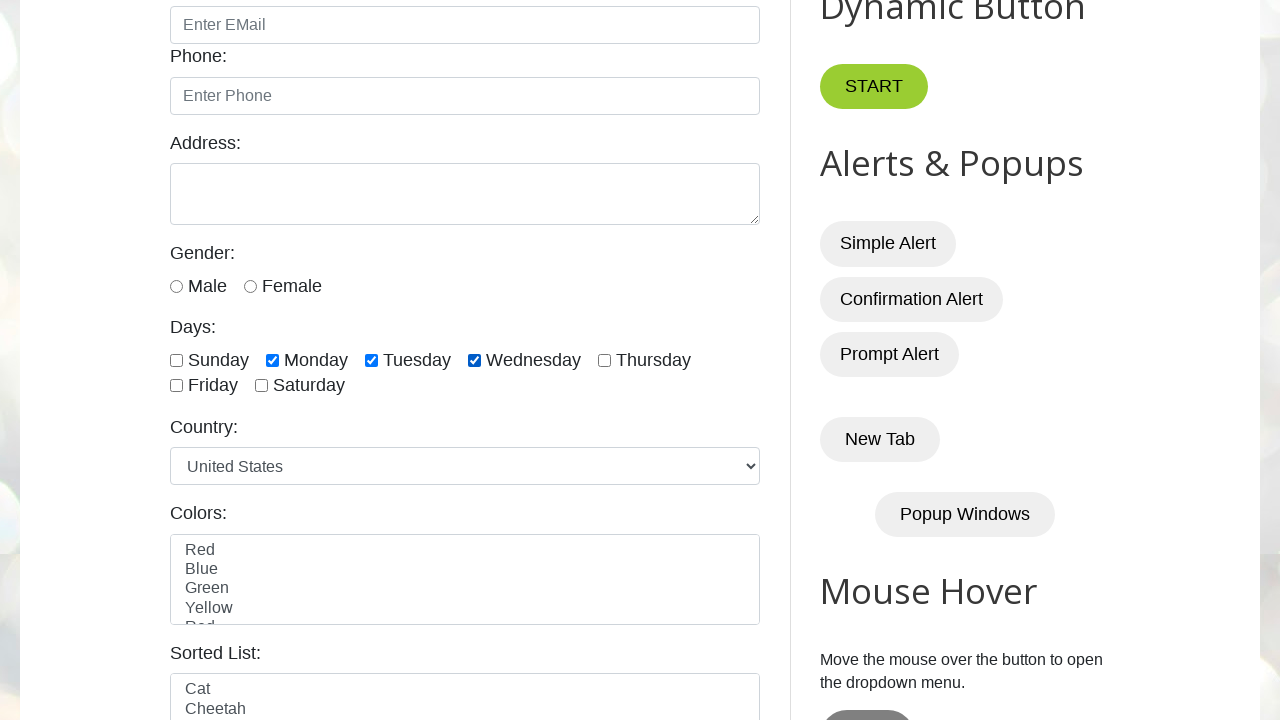

Clicked checkbox 5 of 7 to select all at (604, 360) on xpath=//*[@class='form-check-input' and @type='checkbox'] >> nth=4
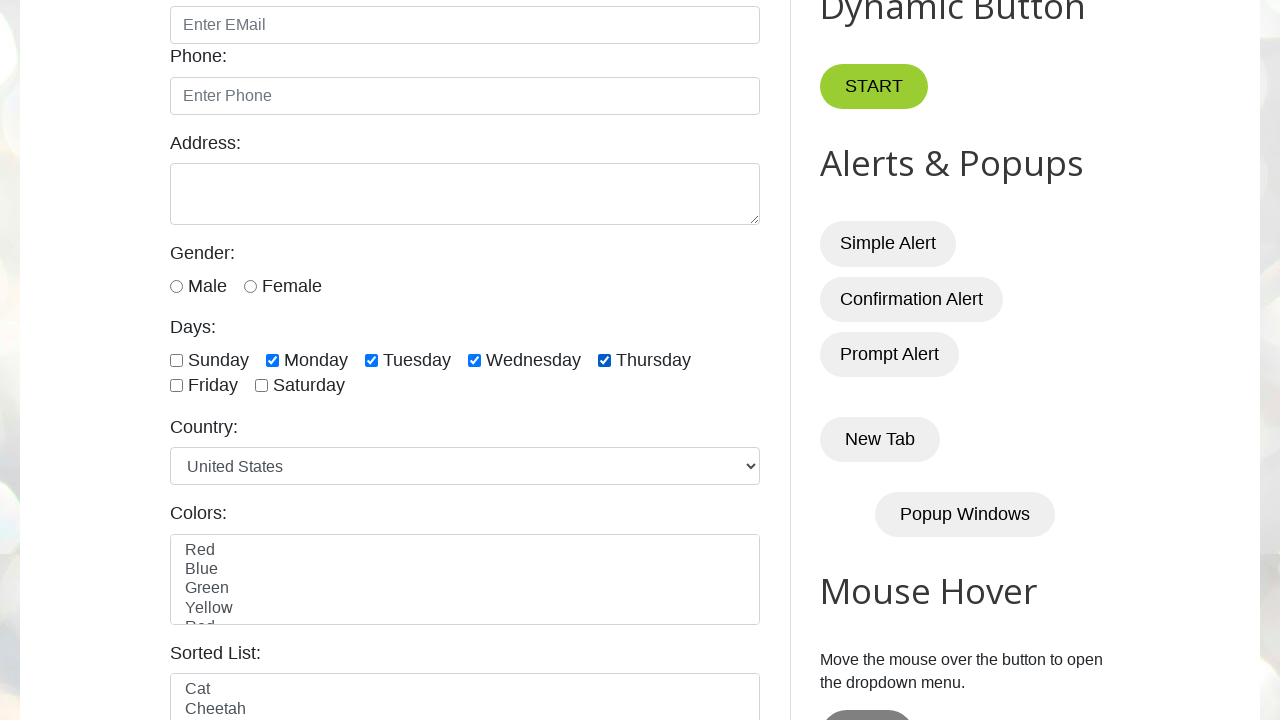

Clicked checkbox 6 of 7 to select all at (176, 386) on xpath=//*[@class='form-check-input' and @type='checkbox'] >> nth=5
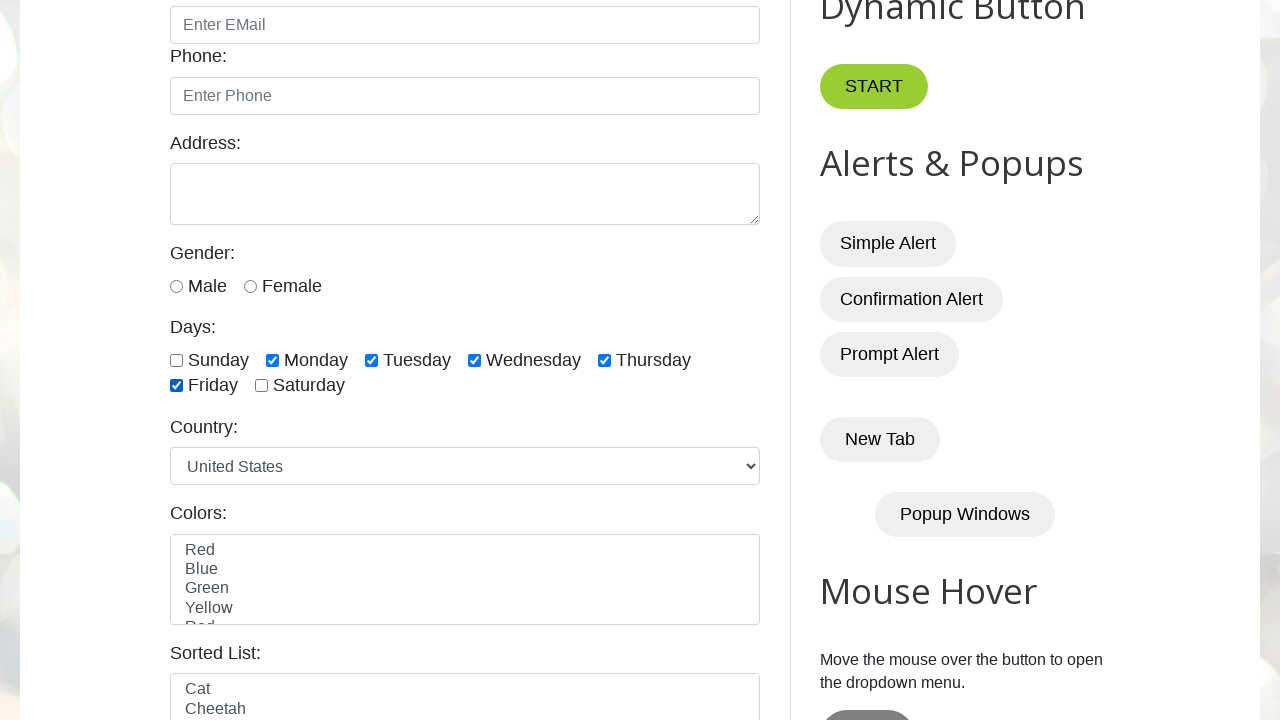

Clicked checkbox 7 of 7 to select all at (262, 386) on xpath=//*[@class='form-check-input' and @type='checkbox'] >> nth=6
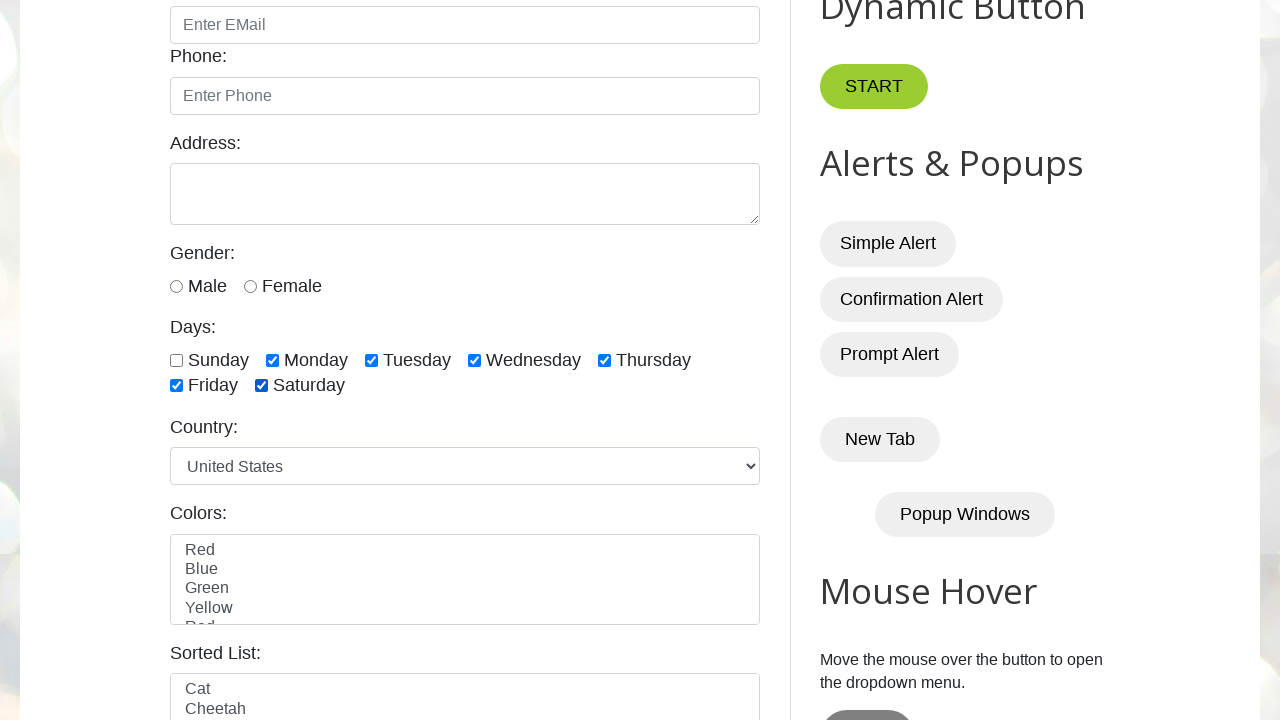

Toggled last 3 checkboxes - clicked checkbox at index 4 at (604, 360) on xpath=//*[@class='form-check-input' and @type='checkbox'] >> nth=4
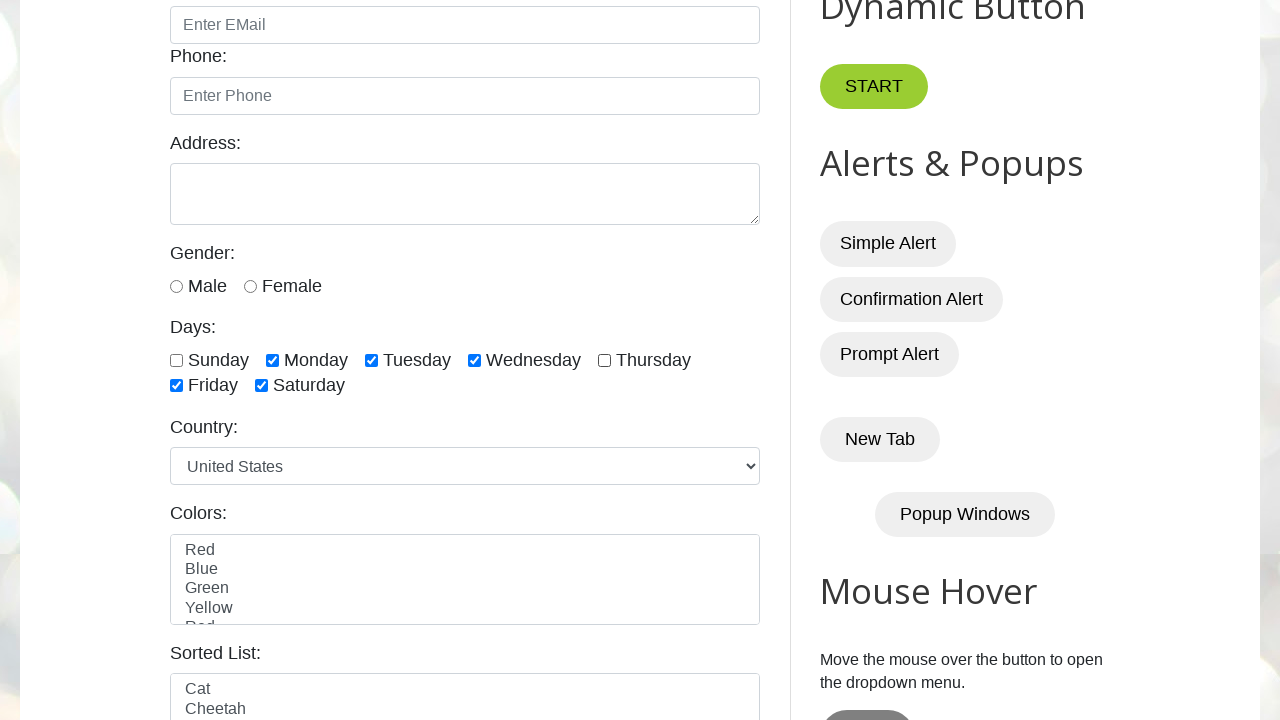

Toggled last 3 checkboxes - clicked checkbox at index 5 at (176, 386) on xpath=//*[@class='form-check-input' and @type='checkbox'] >> nth=5
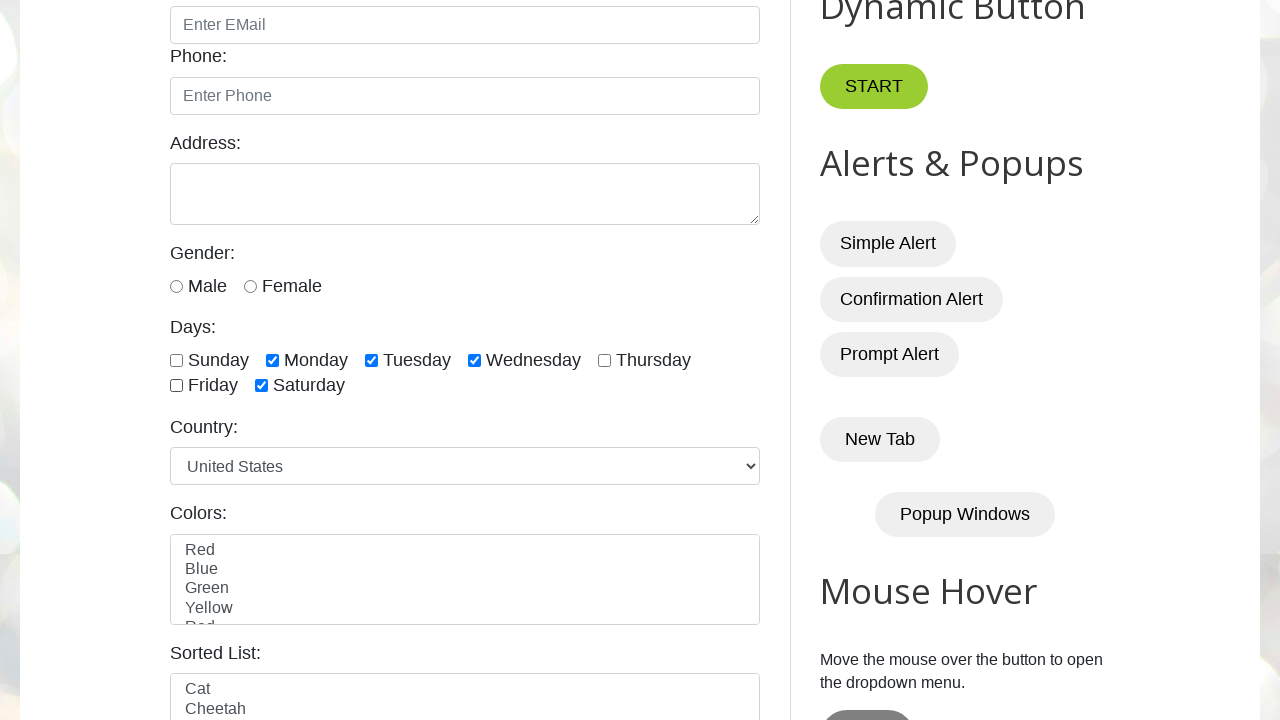

Toggled last 3 checkboxes - clicked checkbox at index 6 at (262, 386) on xpath=//*[@class='form-check-input' and @type='checkbox'] >> nth=6
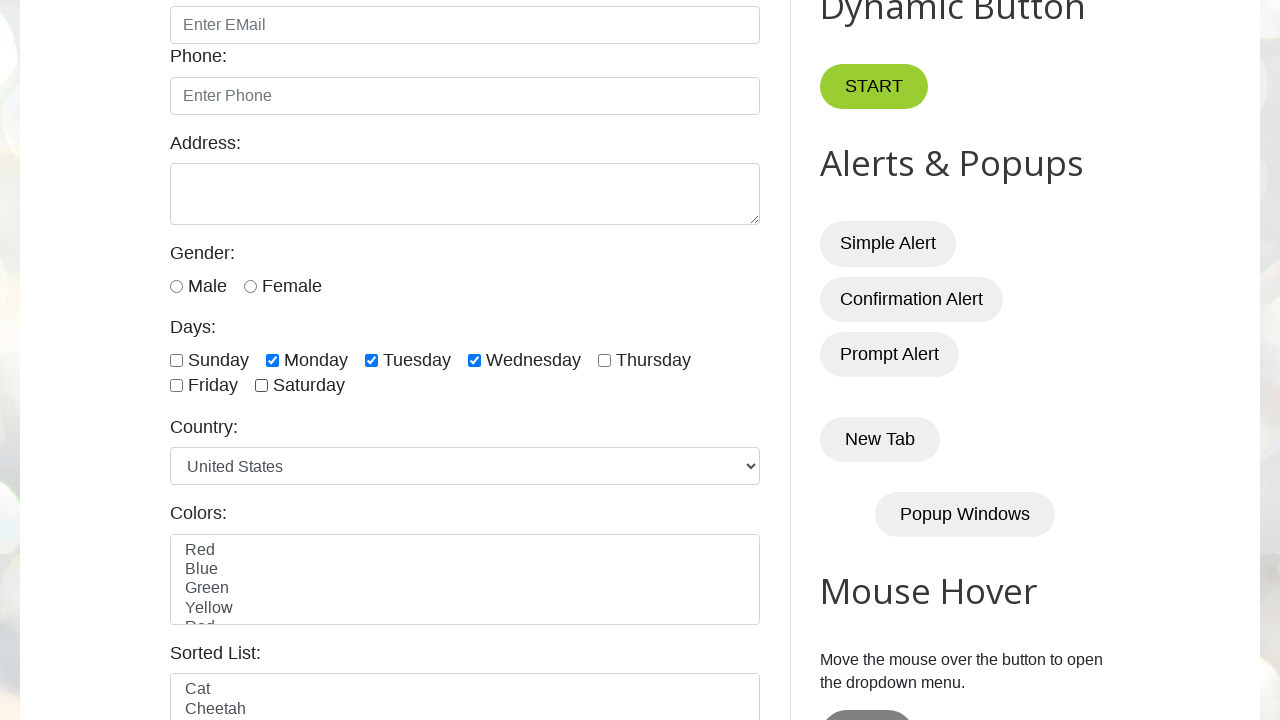

Toggled first 3 checkboxes - clicked checkbox at index 0 at (176, 360) on xpath=//*[@class='form-check-input' and @type='checkbox'] >> nth=0
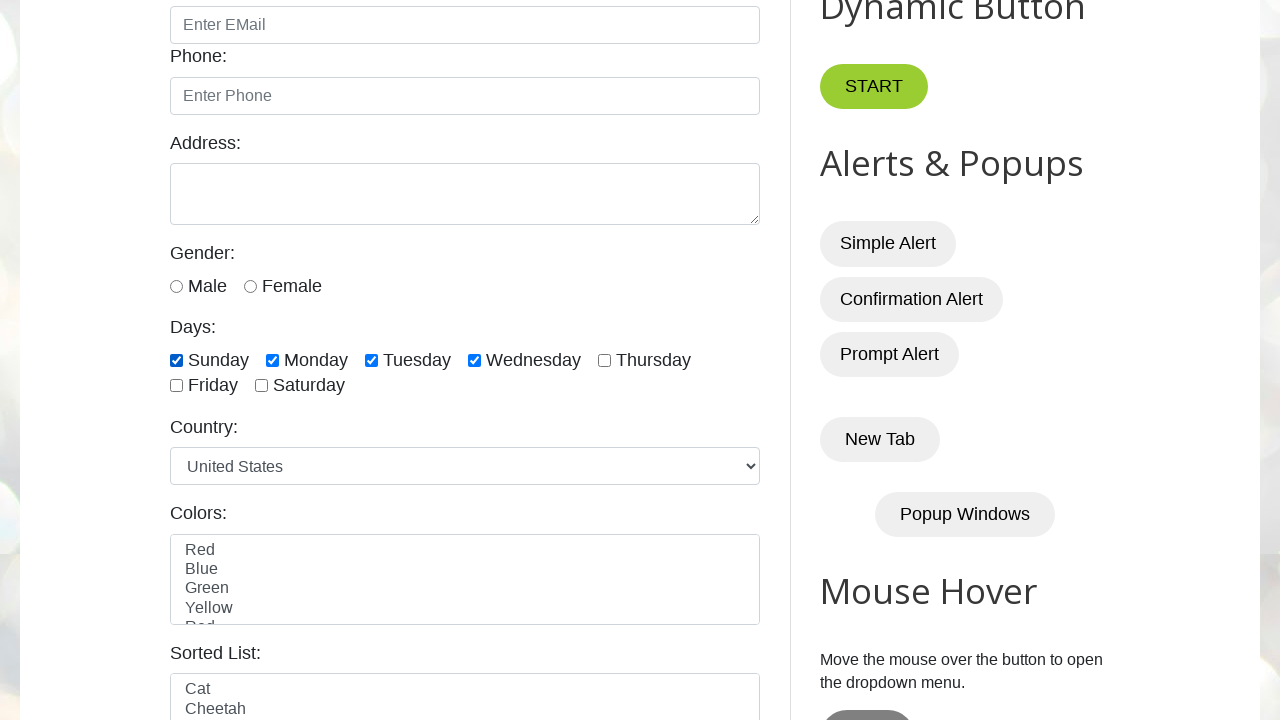

Toggled first 3 checkboxes - clicked checkbox at index 1 at (272, 360) on xpath=//*[@class='form-check-input' and @type='checkbox'] >> nth=1
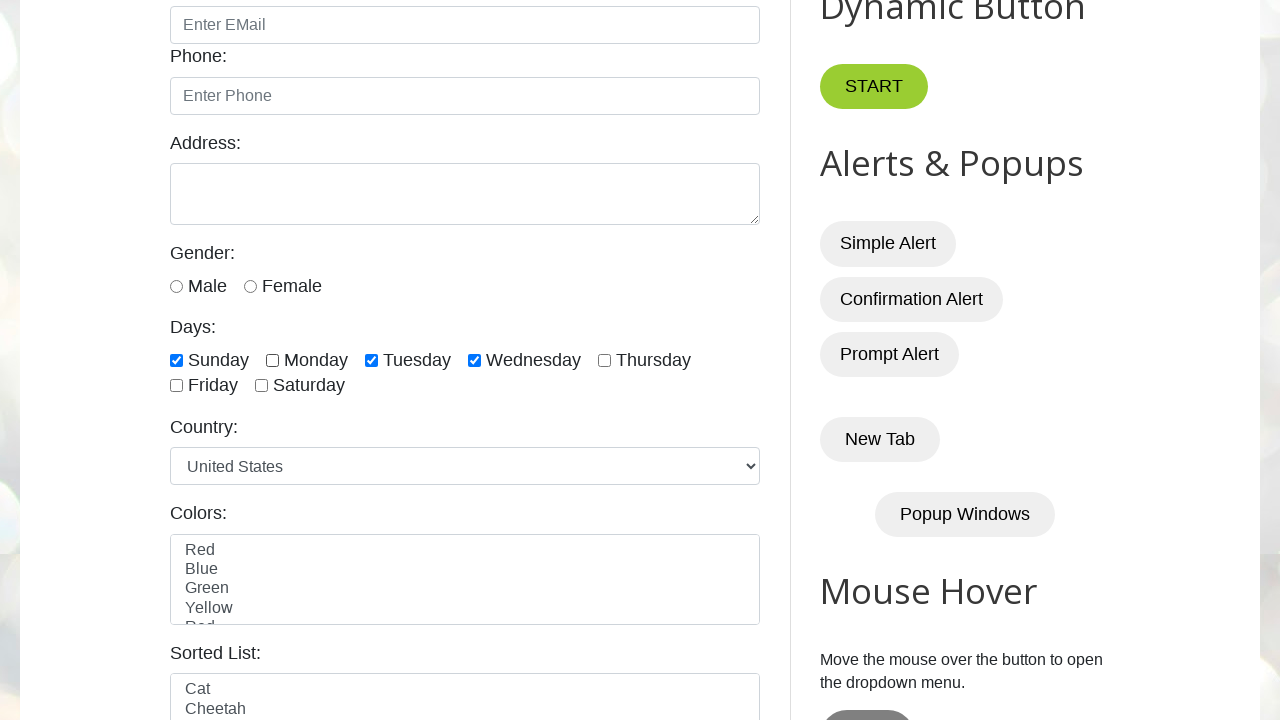

Toggled first 3 checkboxes - clicked checkbox at index 2 at (372, 360) on xpath=//*[@class='form-check-input' and @type='checkbox'] >> nth=2
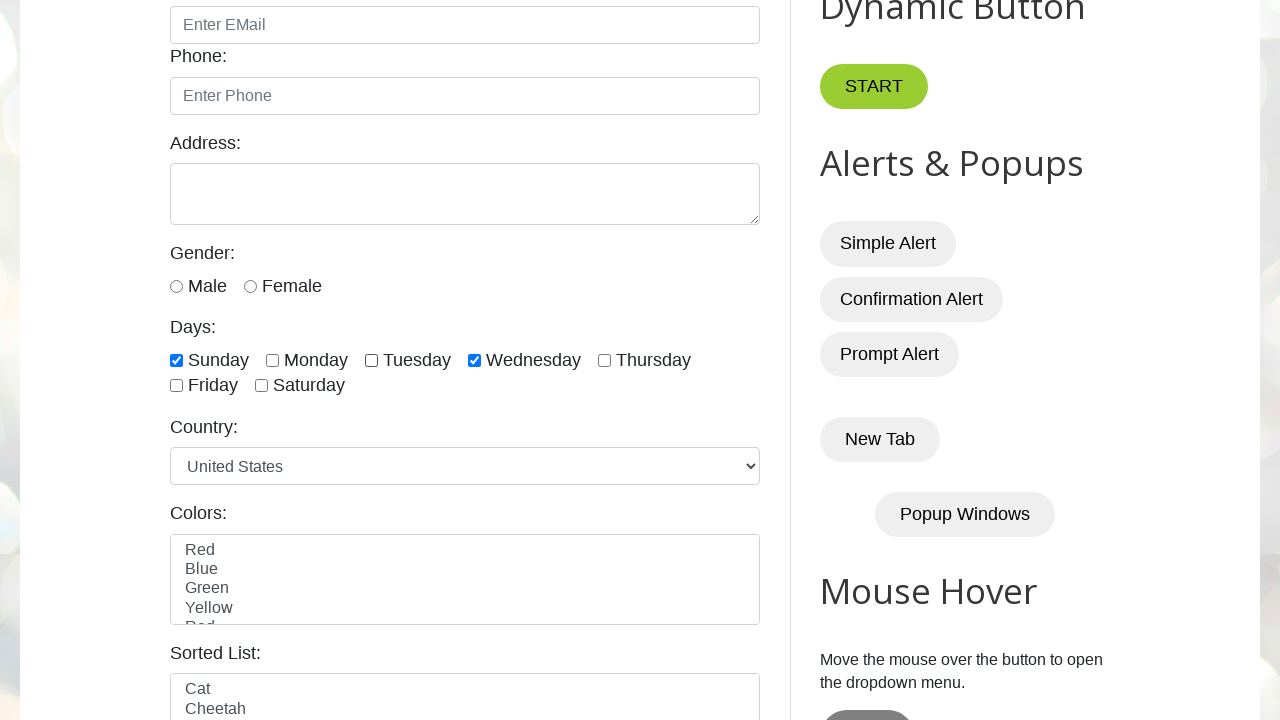

Unchecked checkbox at index 0 as it was checked at (176, 360) on xpath=//*[@class='form-check-input' and @type='checkbox'] >> nth=0
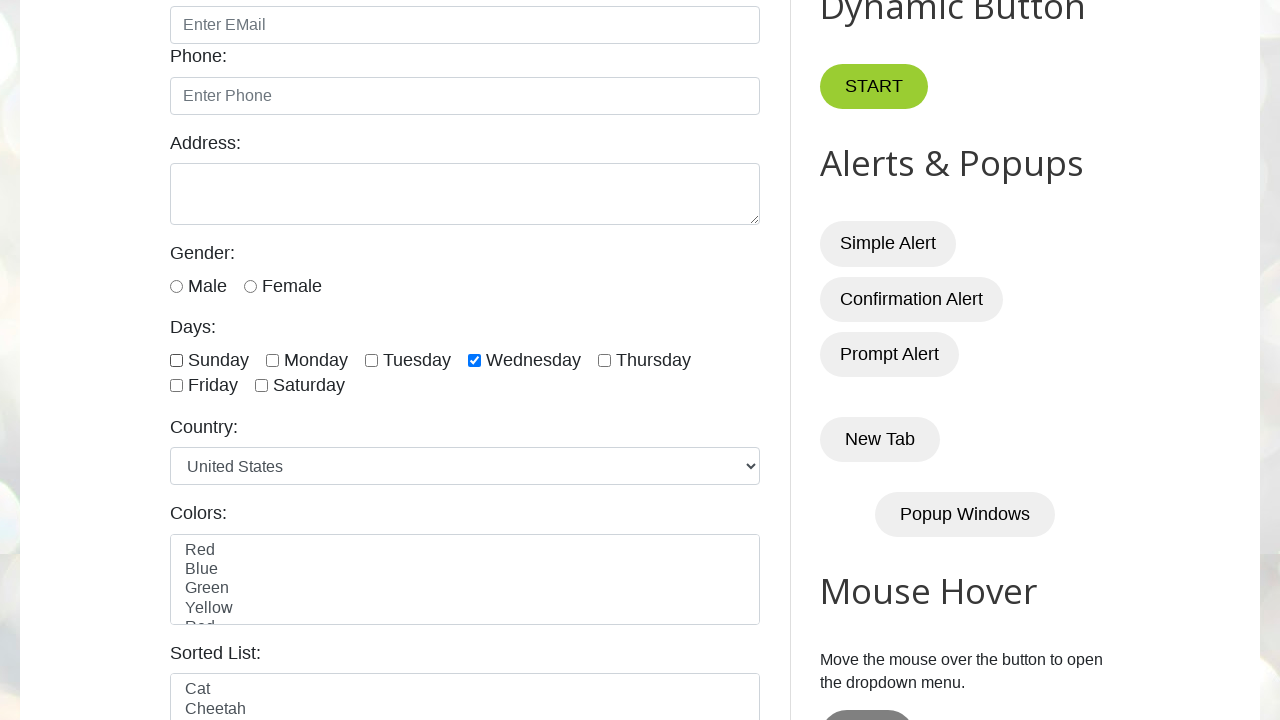

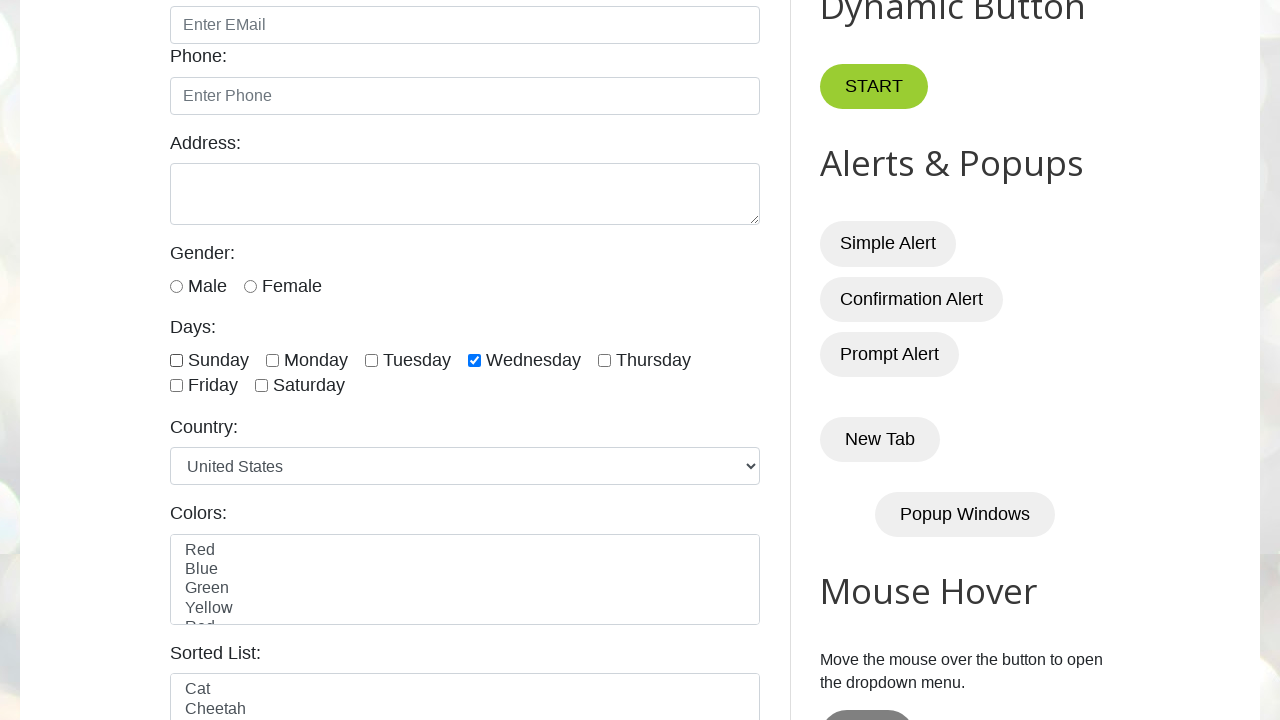